Tests dynamic element handling by adding and removing elements, verifying their display state

Starting URL: https://practice.cydeo.com/add_remove_elements/

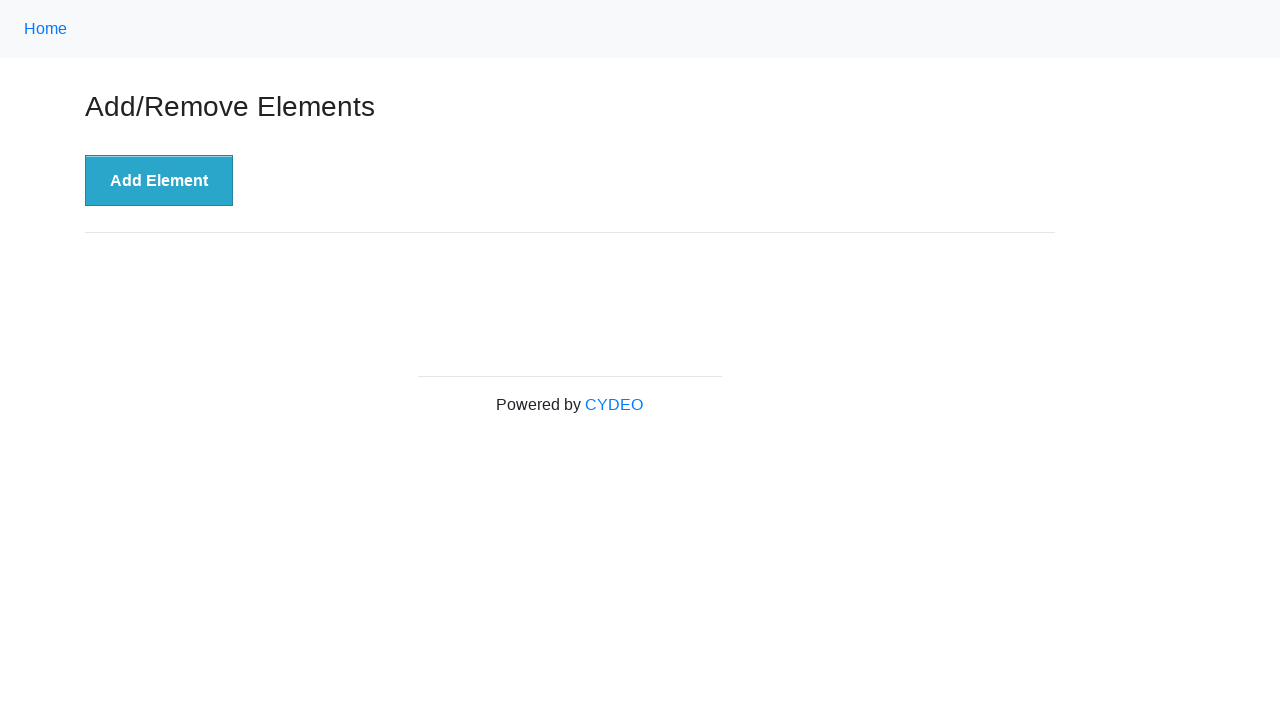

Clicked 'Add Element' button to create a new delete button at (159, 181) on xpath=//button[@onclick='addElement()']
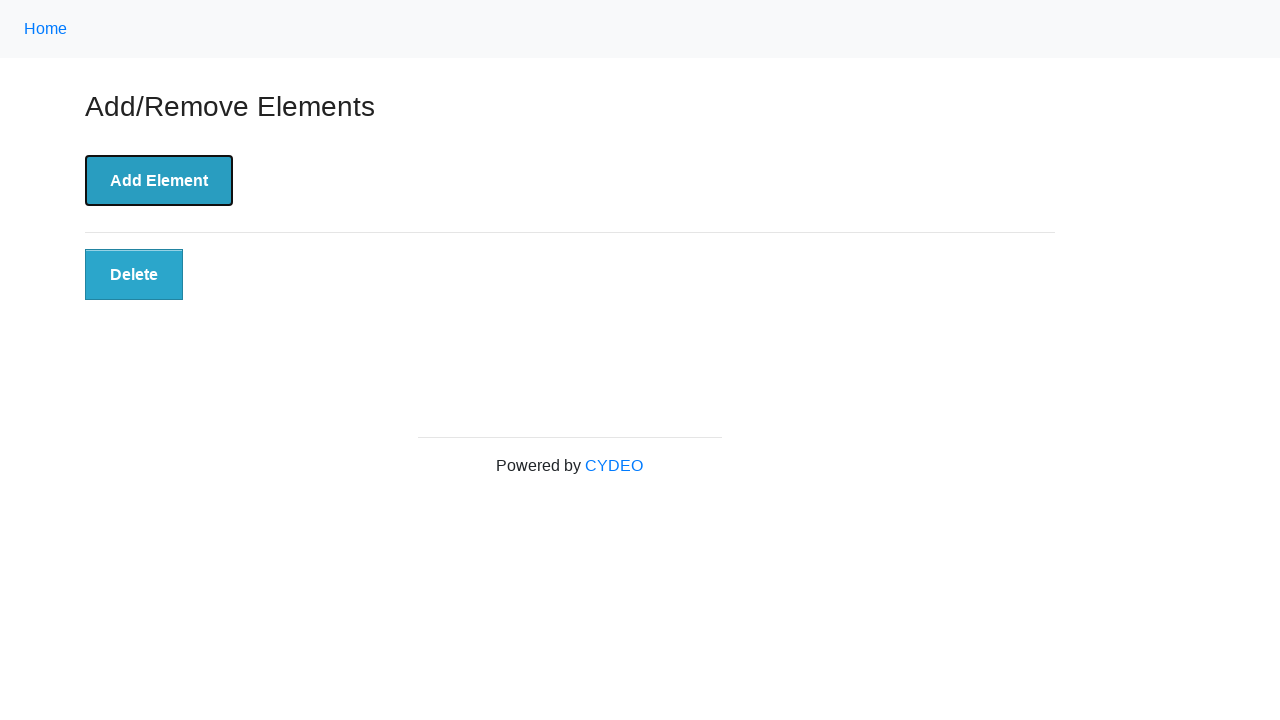

Delete button appeared and is visible in the DOM
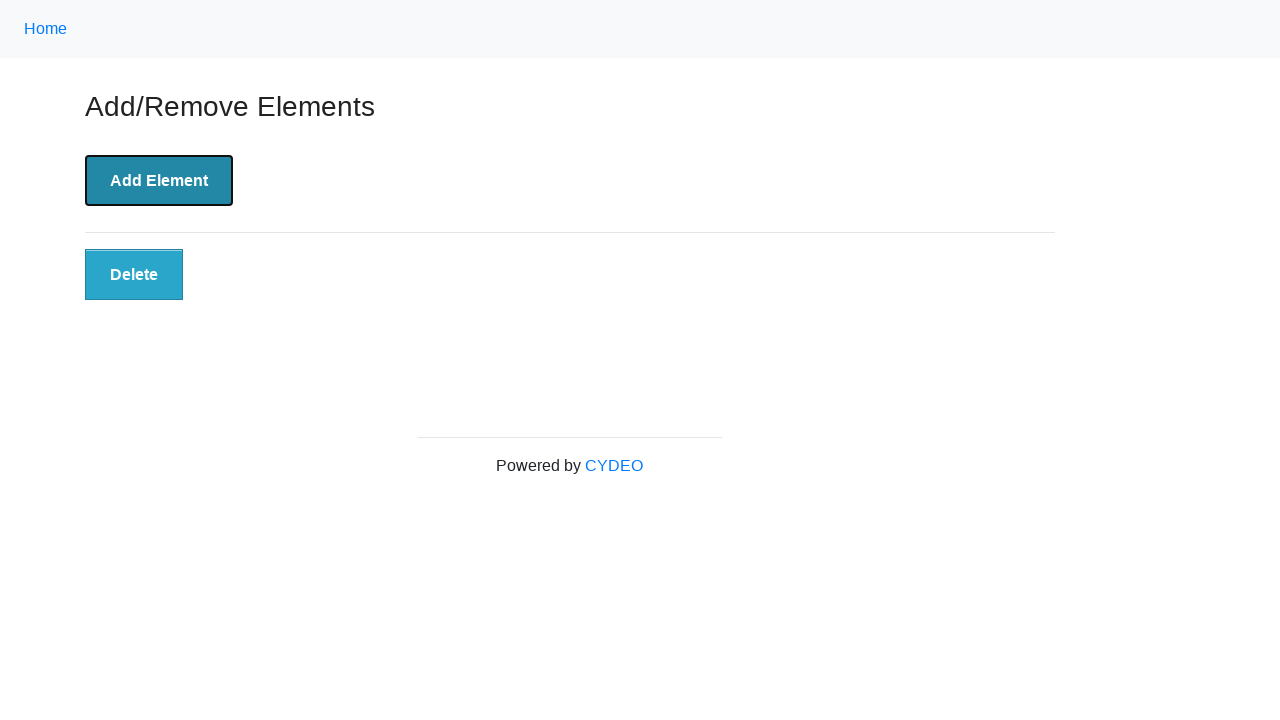

Clicked the dynamically added delete button at (134, 275) on xpath=//button[@class='added-manually']
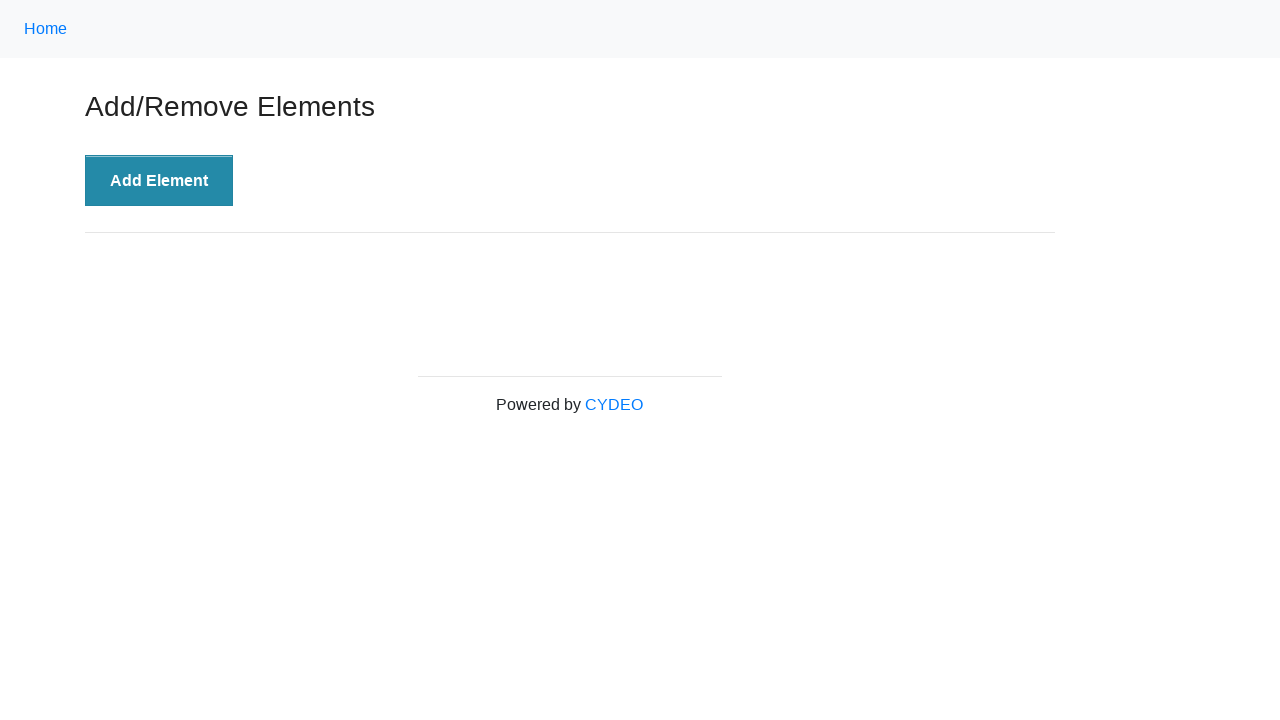

Verified that the delete button was successfully removed from the DOM
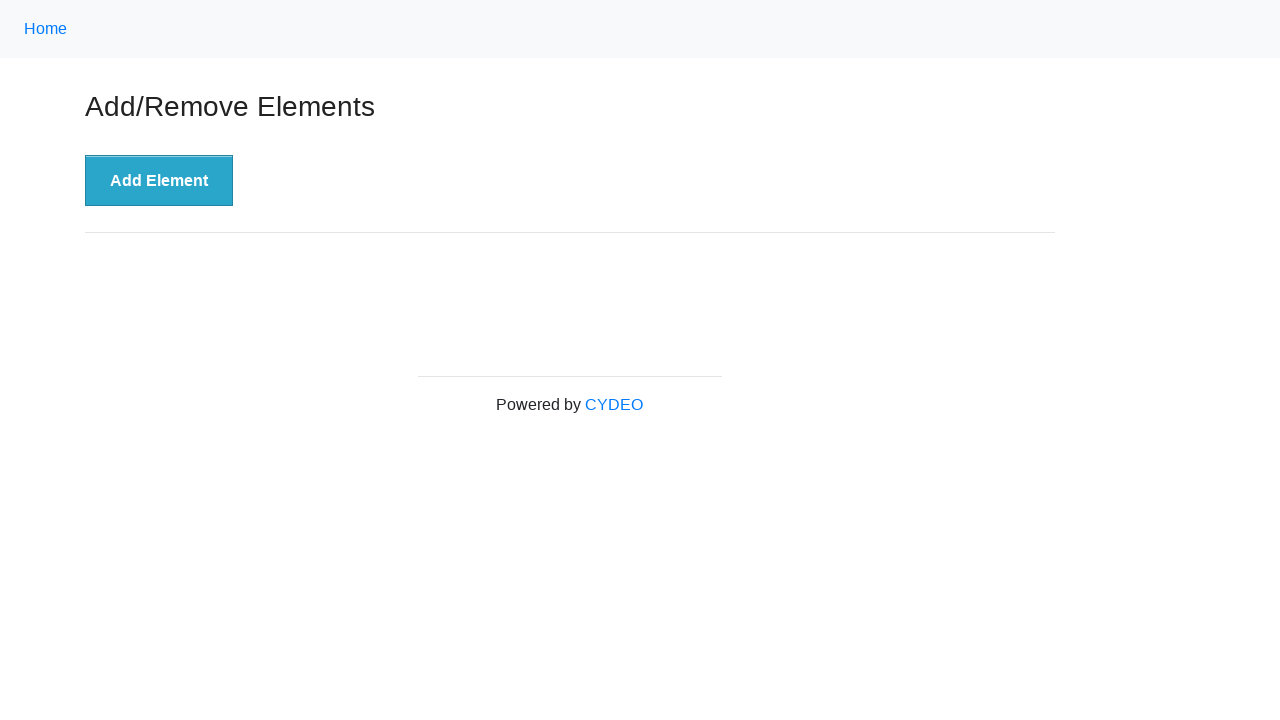

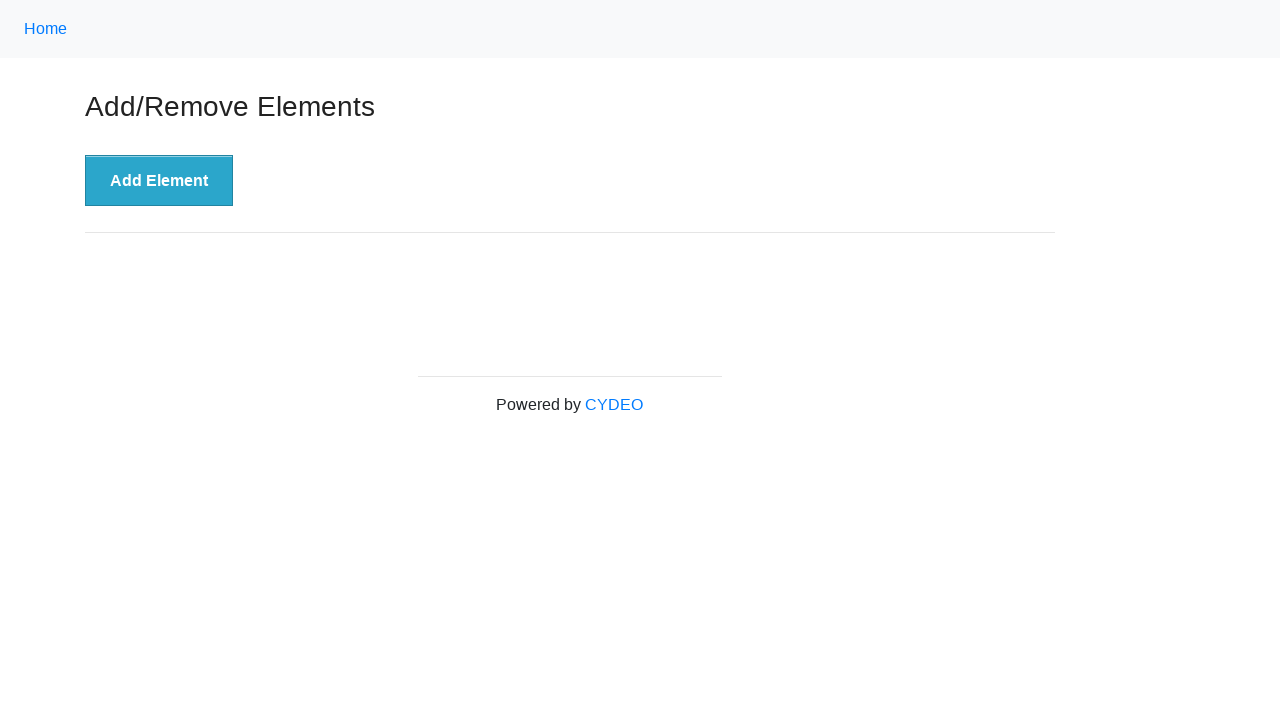